Tests JavaScript alert confirmation functionality by navigating to the alerts page, triggering a confirmation alert, and accepting it

Starting URL: https://the-internet.herokuapp.com/

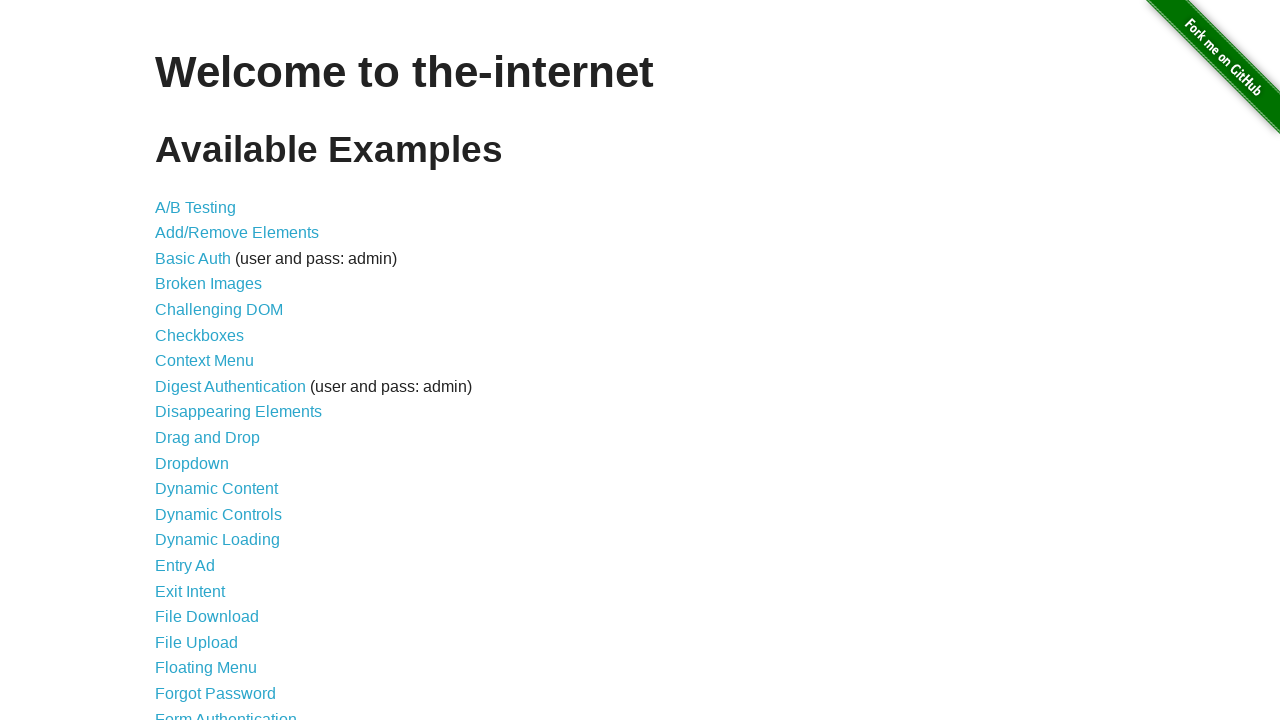

Navigated to the-internet.herokuapp.com home page
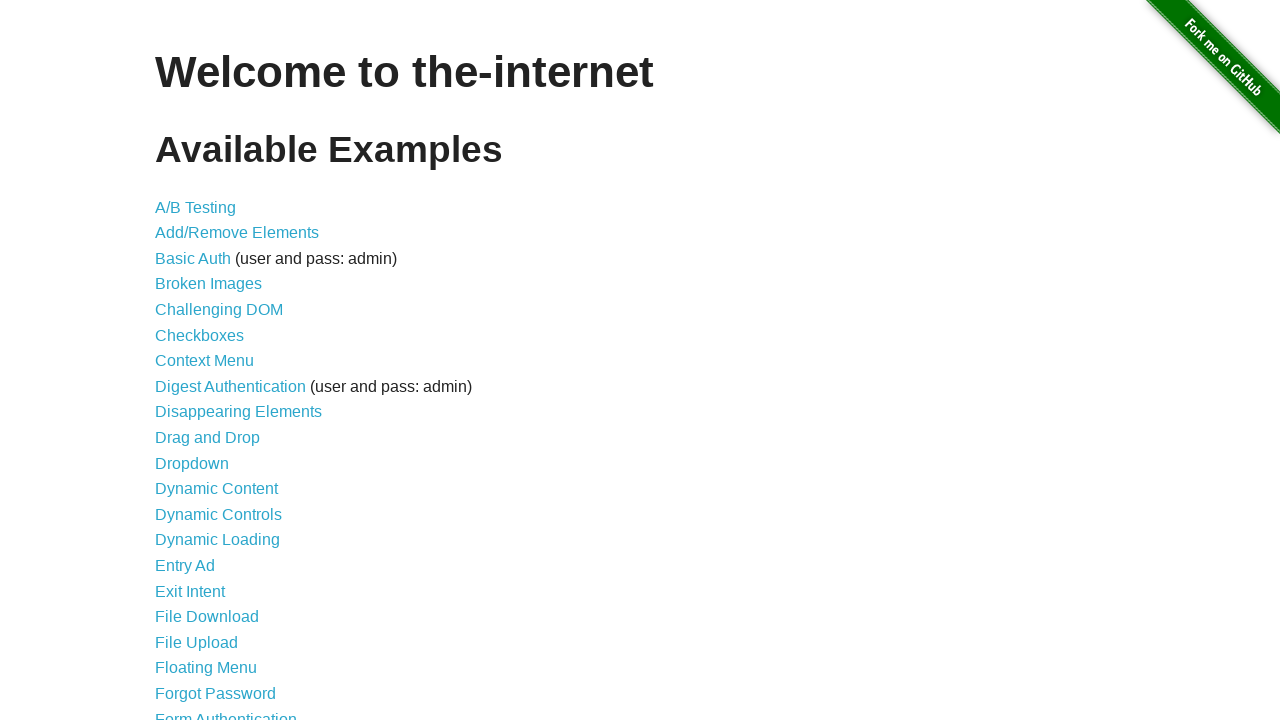

Clicked on JavaScript Alerts link at (214, 361) on xpath=//a[normalize-space()='JavaScript Alerts']
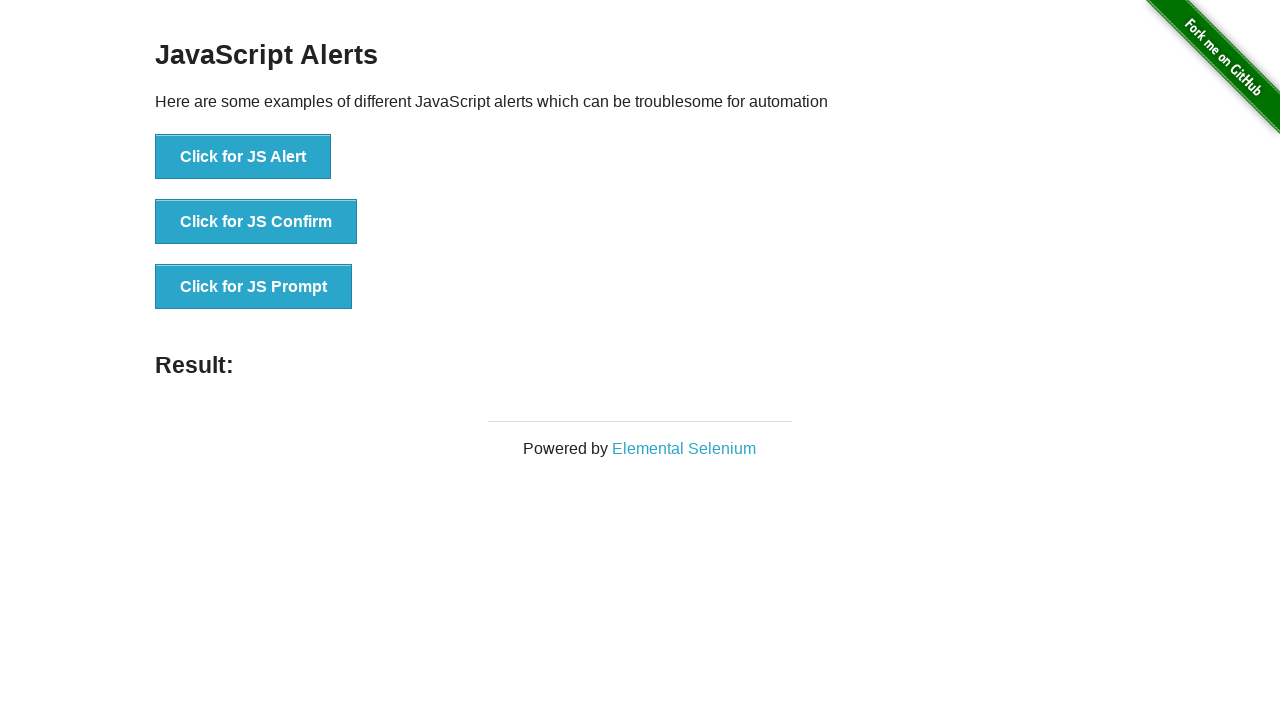

Set up dialog handler to accept confirmation alerts
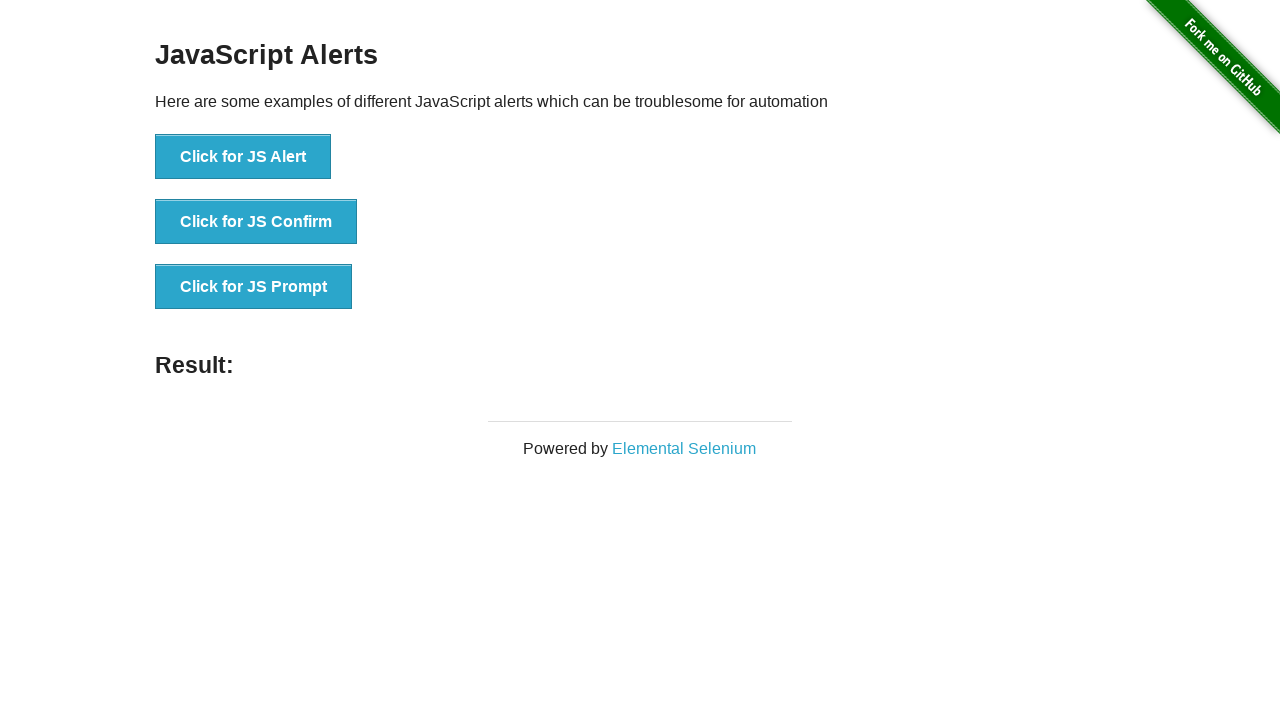

Clicked on JS Confirm button to trigger confirmation alert at (256, 222) on xpath=//button[normalize-space()='Click for JS Confirm']
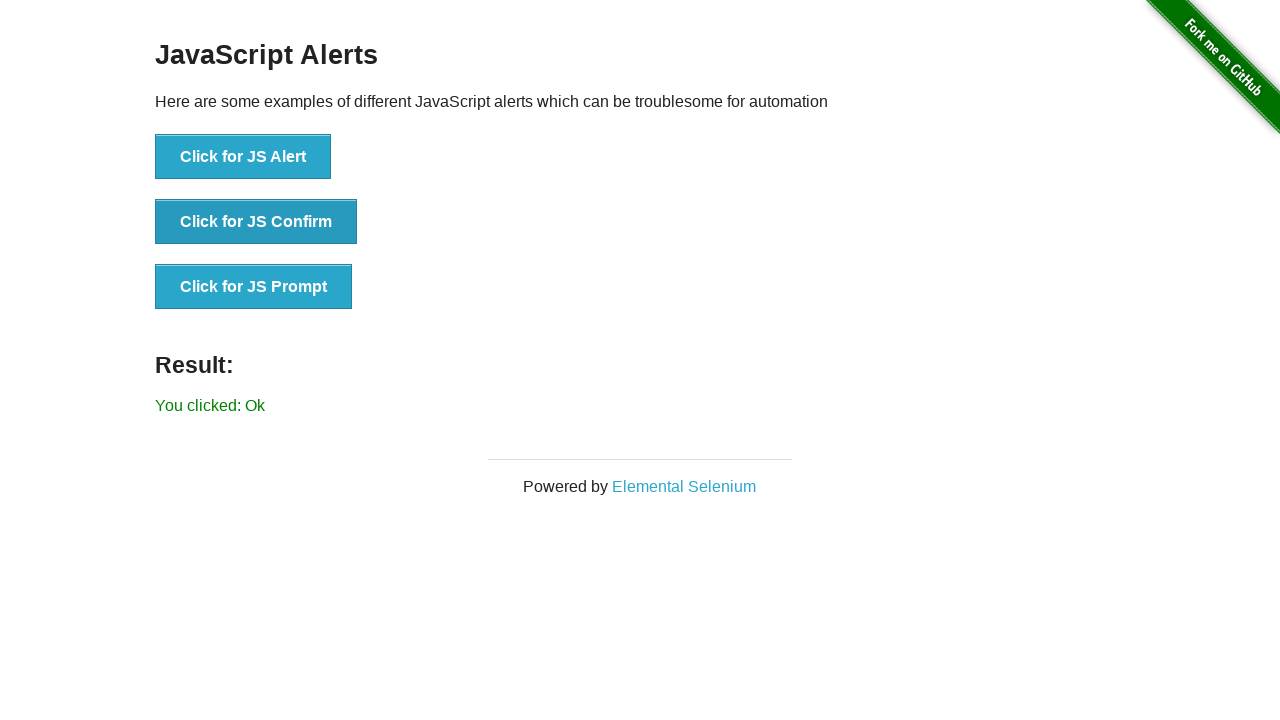

Confirmation alert was accepted and result element is now visible
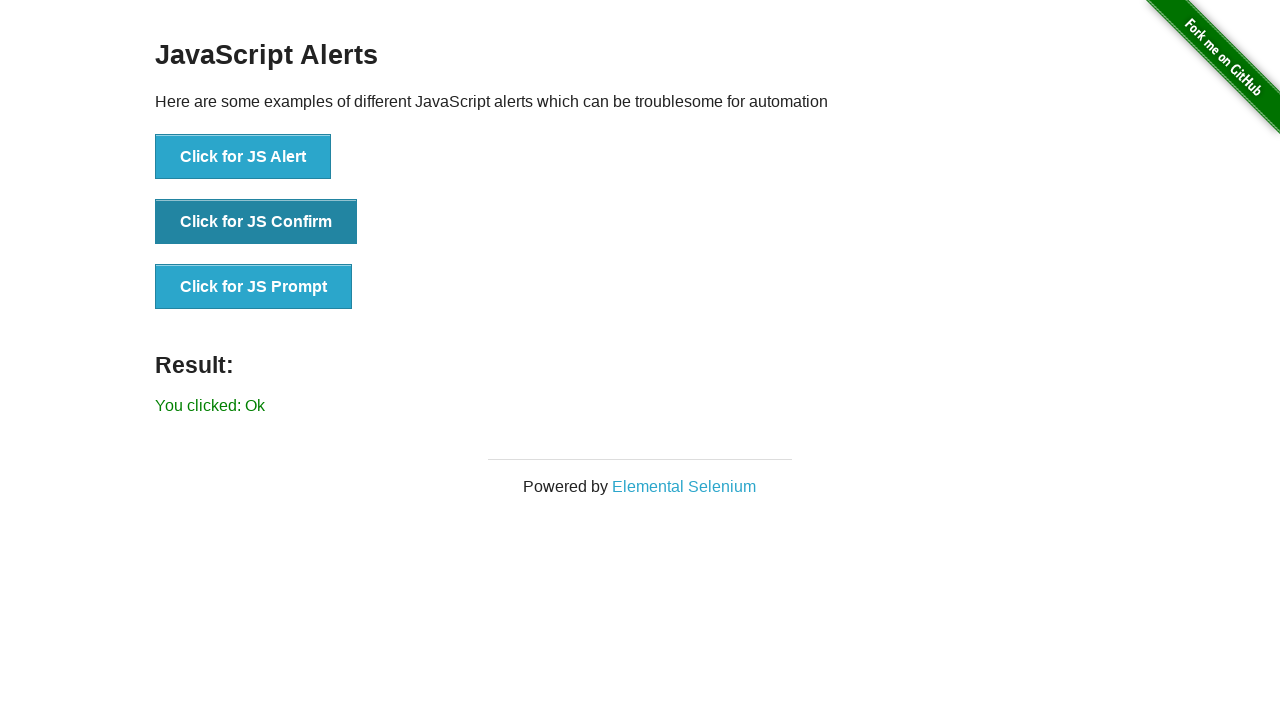

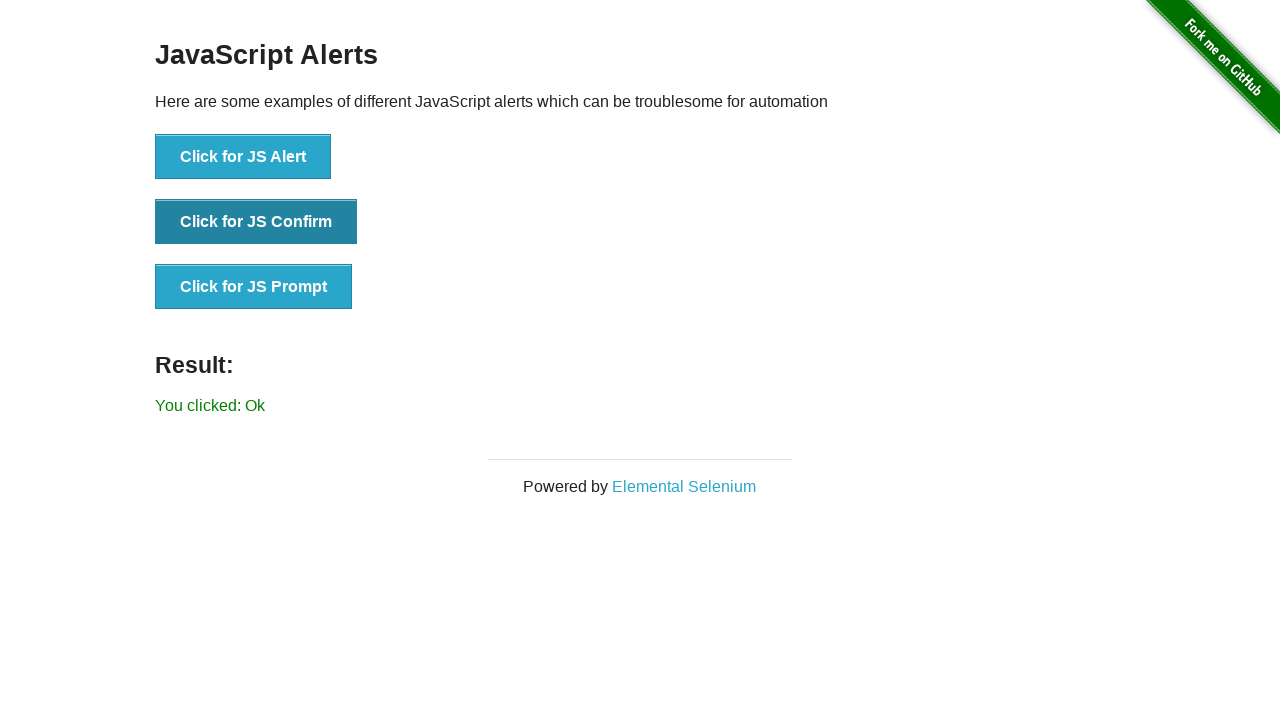